Tests a registration form by filling in first name, last name, and email fields, then submitting and verifying successful registration message.

Starting URL: http://suninjuly.github.io/registration1.html

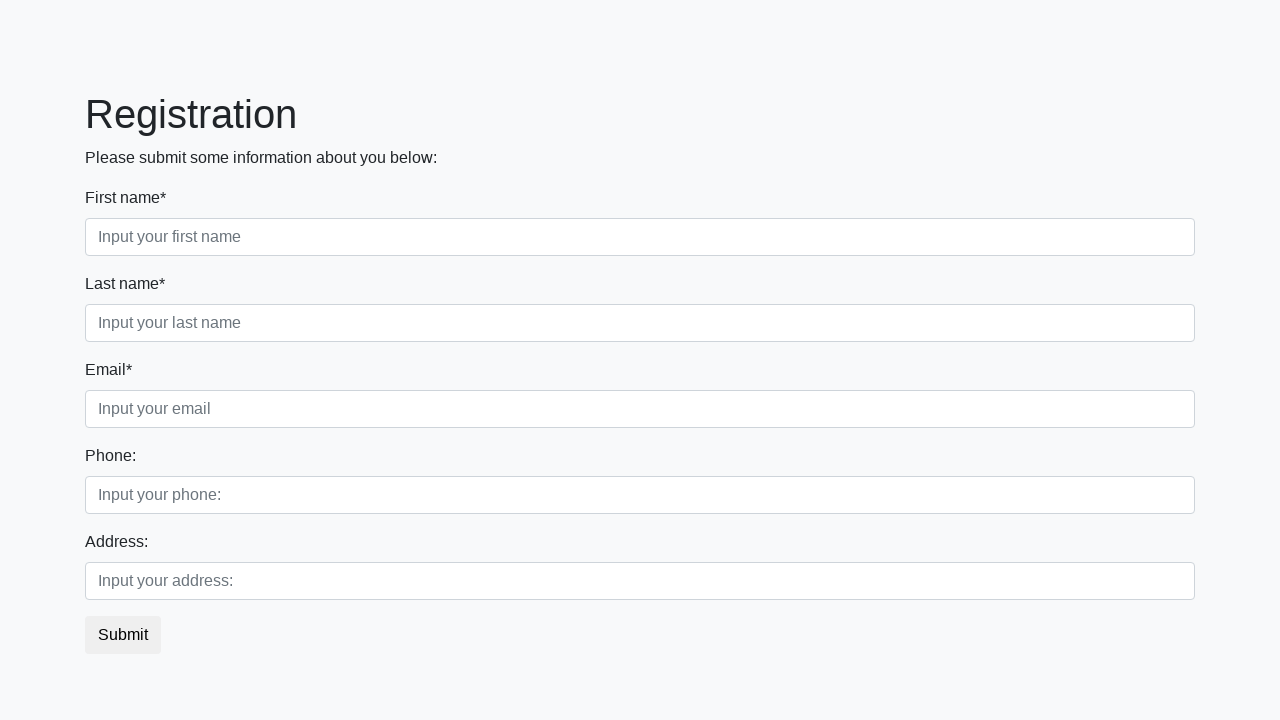

Filled first name field with 'John' on input[placeholder='Input your first name']
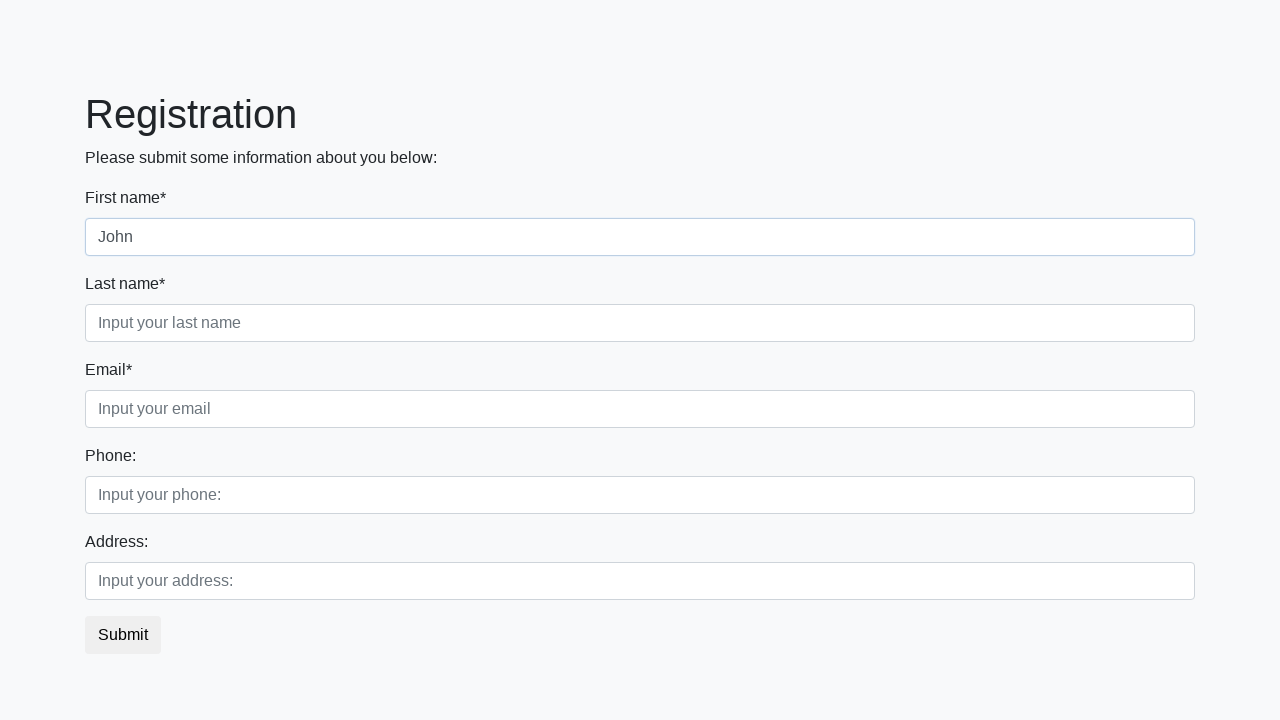

Filled last name field with 'Smith' on input[placeholder='Input your last name']
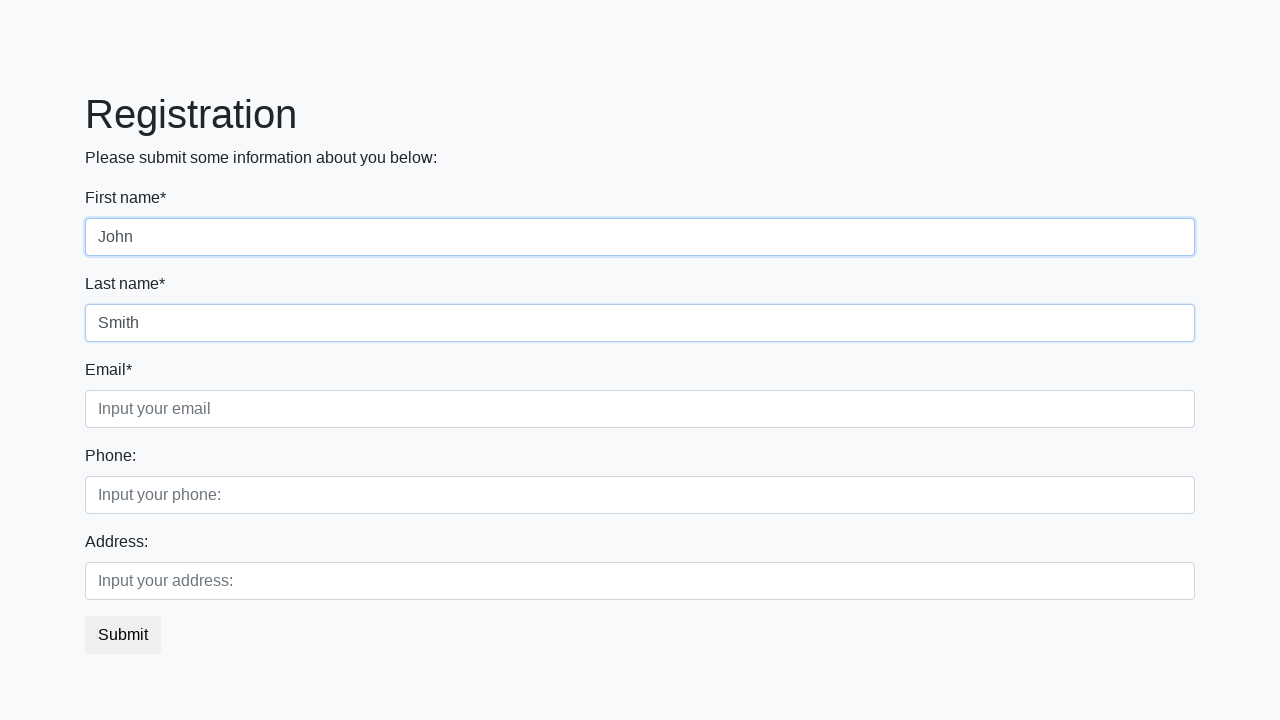

Filled email field with 'john.smith@example.com' on input[placeholder='Input your email']
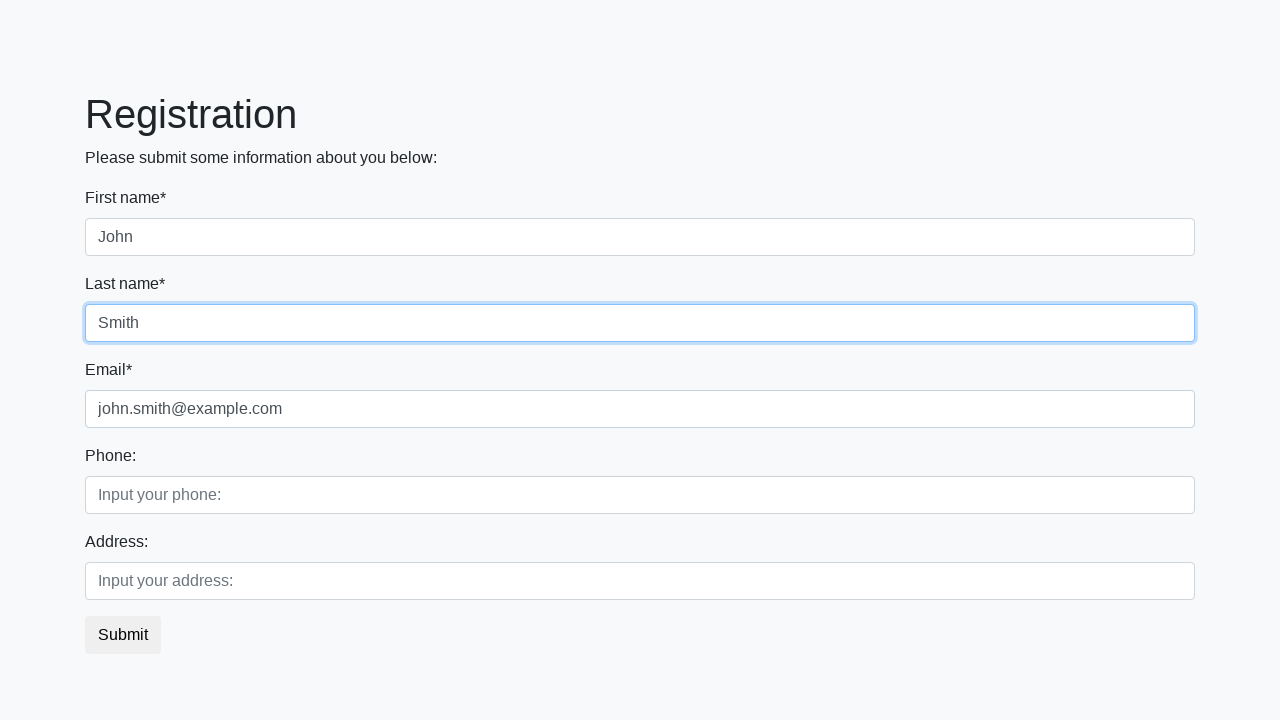

Clicked submit button to register at (123, 635) on button.btn
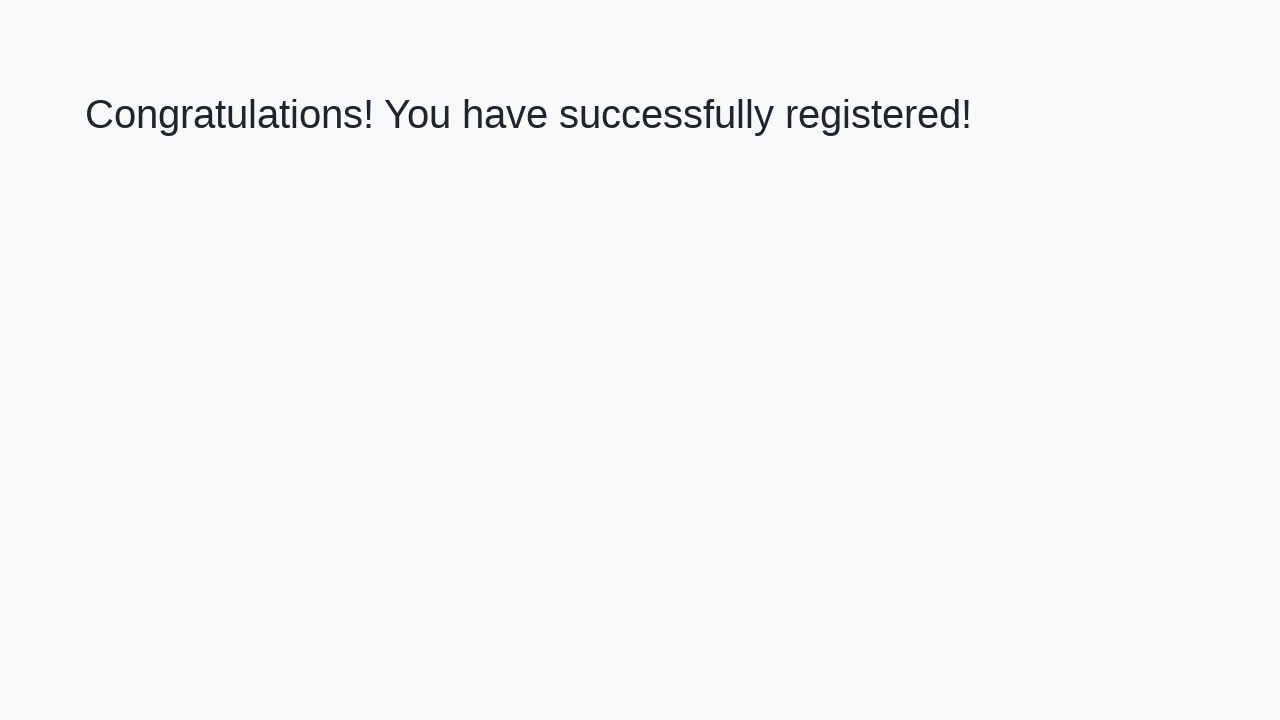

Success message header loaded
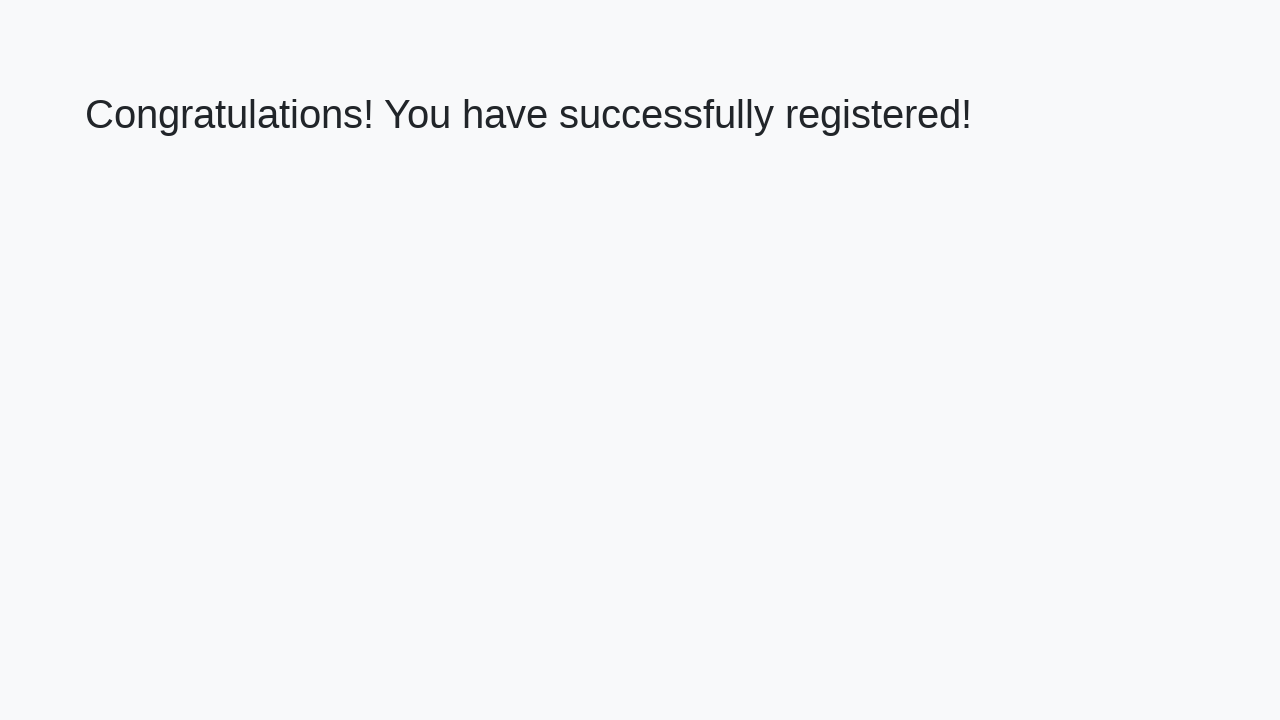

Retrieved success message text
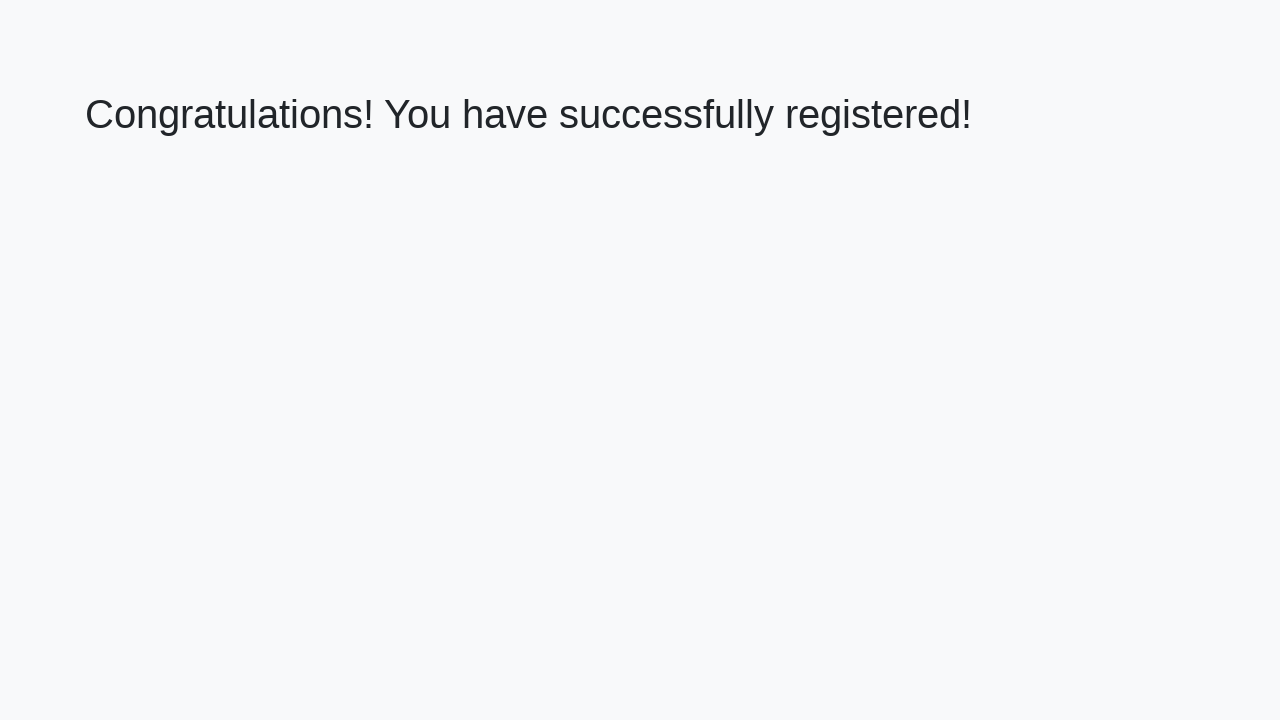

Verified successful registration message matches expected text
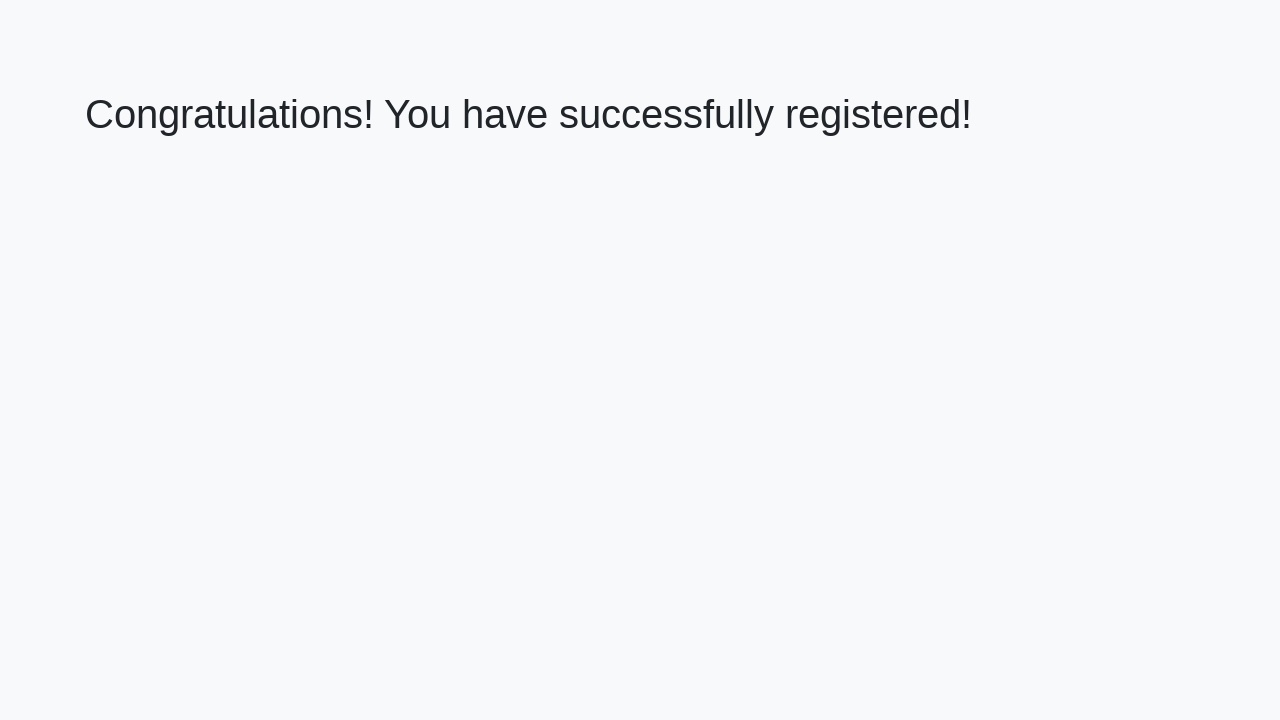

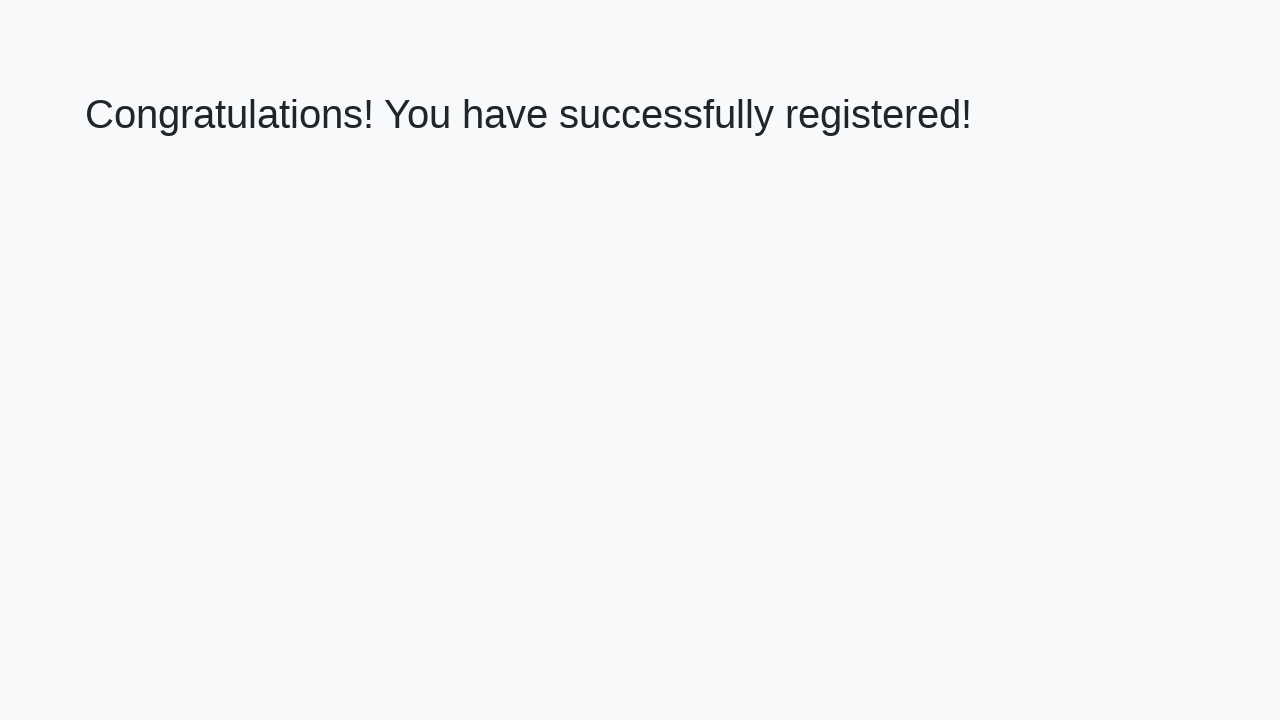